Tests the dynamic controls page by verifying a textbox is initially disabled, clicking the Enable button, waiting for it to become enabled, and verifying the success message is displayed.

Starting URL: https://the-internet.herokuapp.com/dynamic_controls

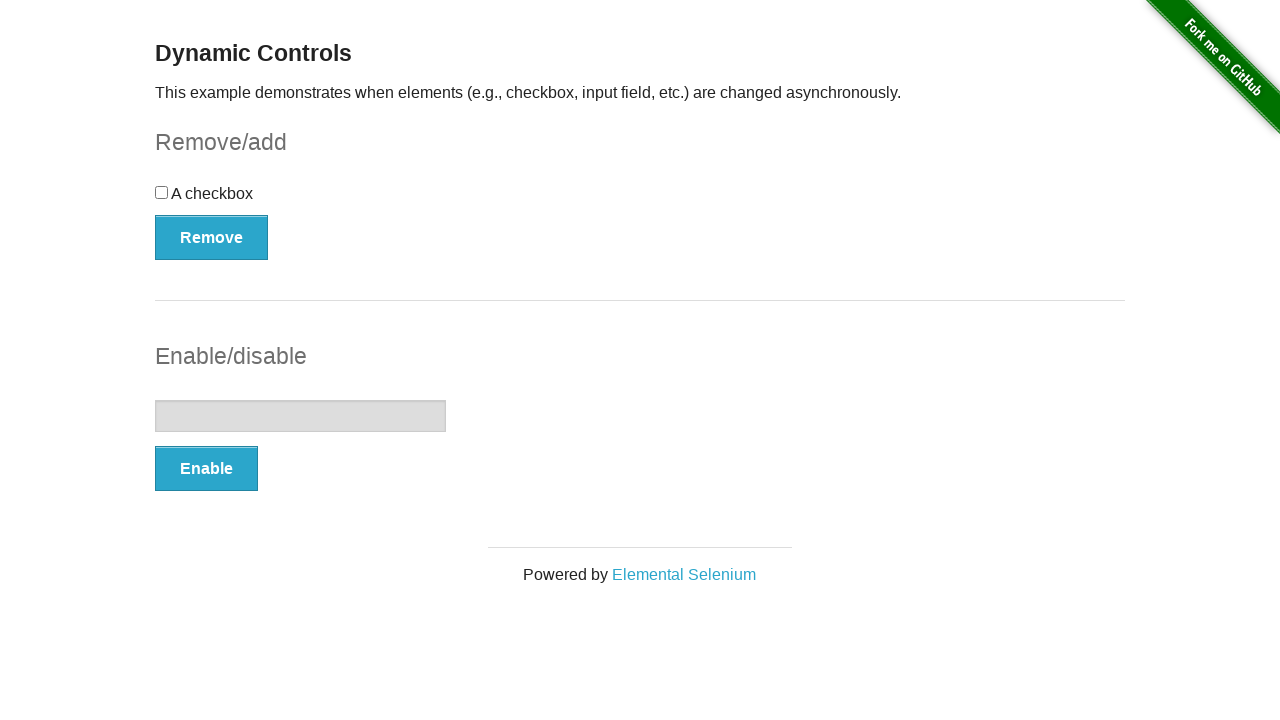

Navigated to dynamic controls page
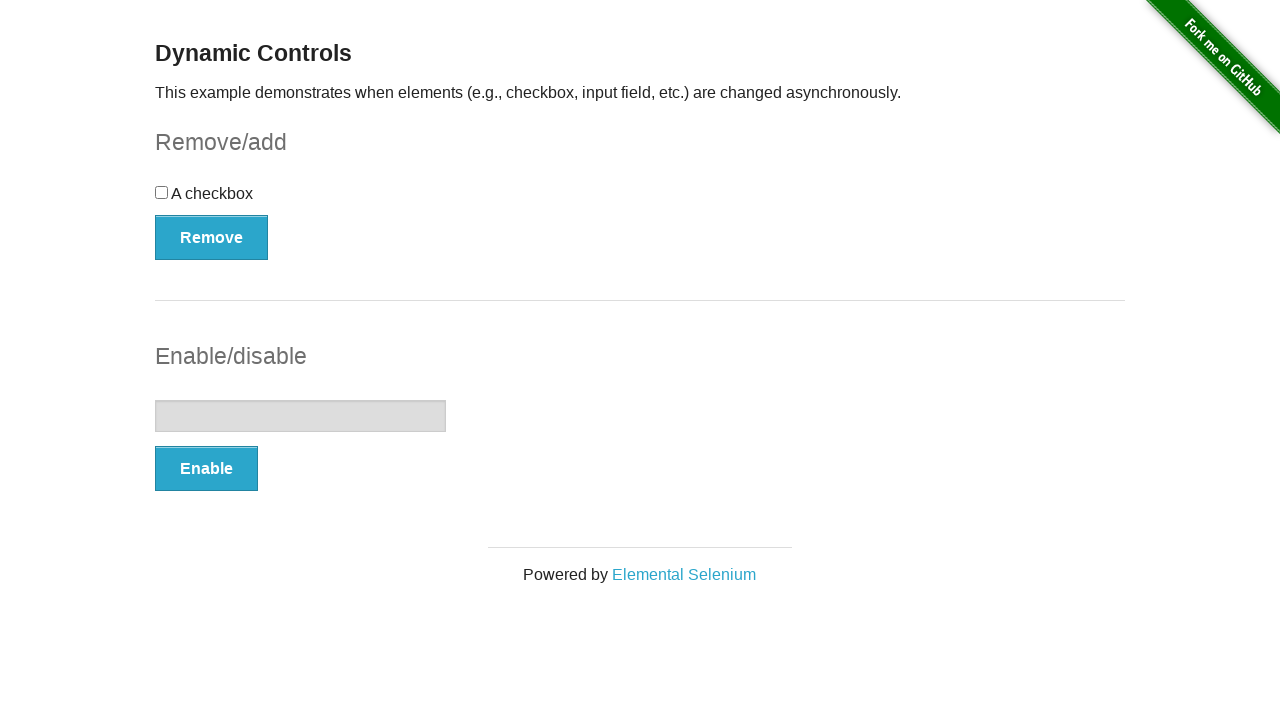

Verified textbox is initially disabled
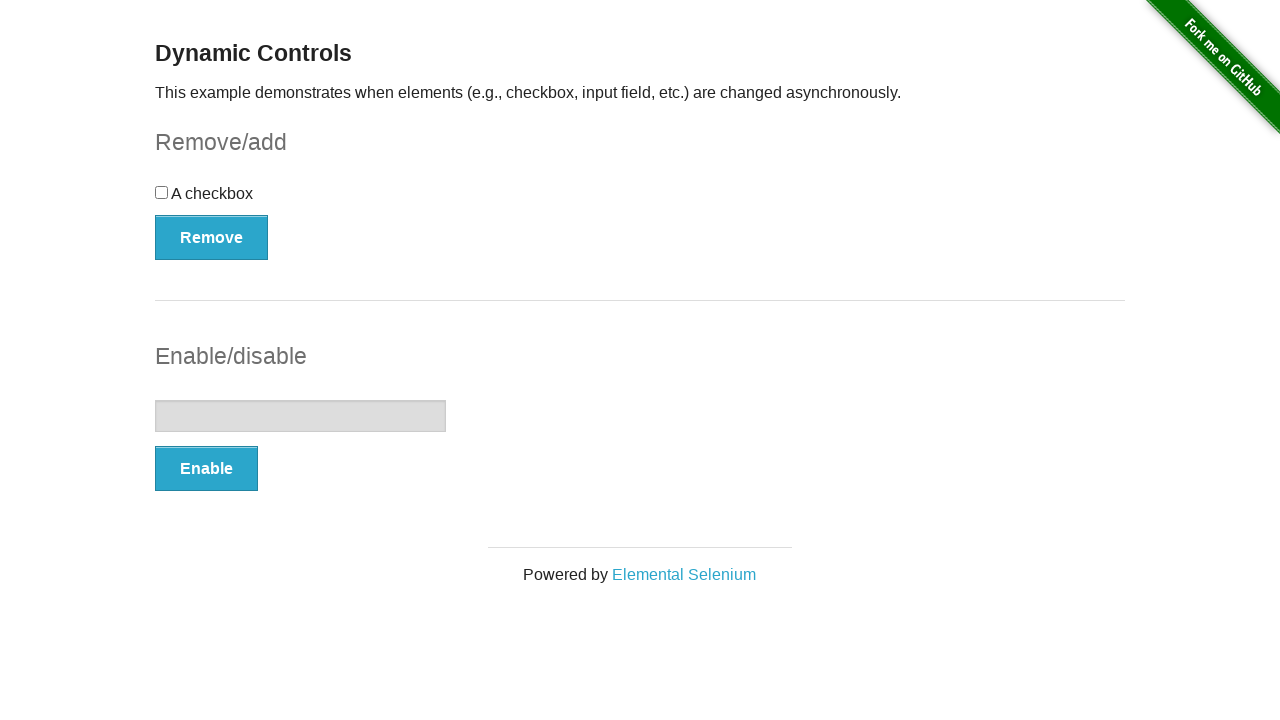

Clicked the Enable button at (206, 469) on xpath=//button[text()='Enable']
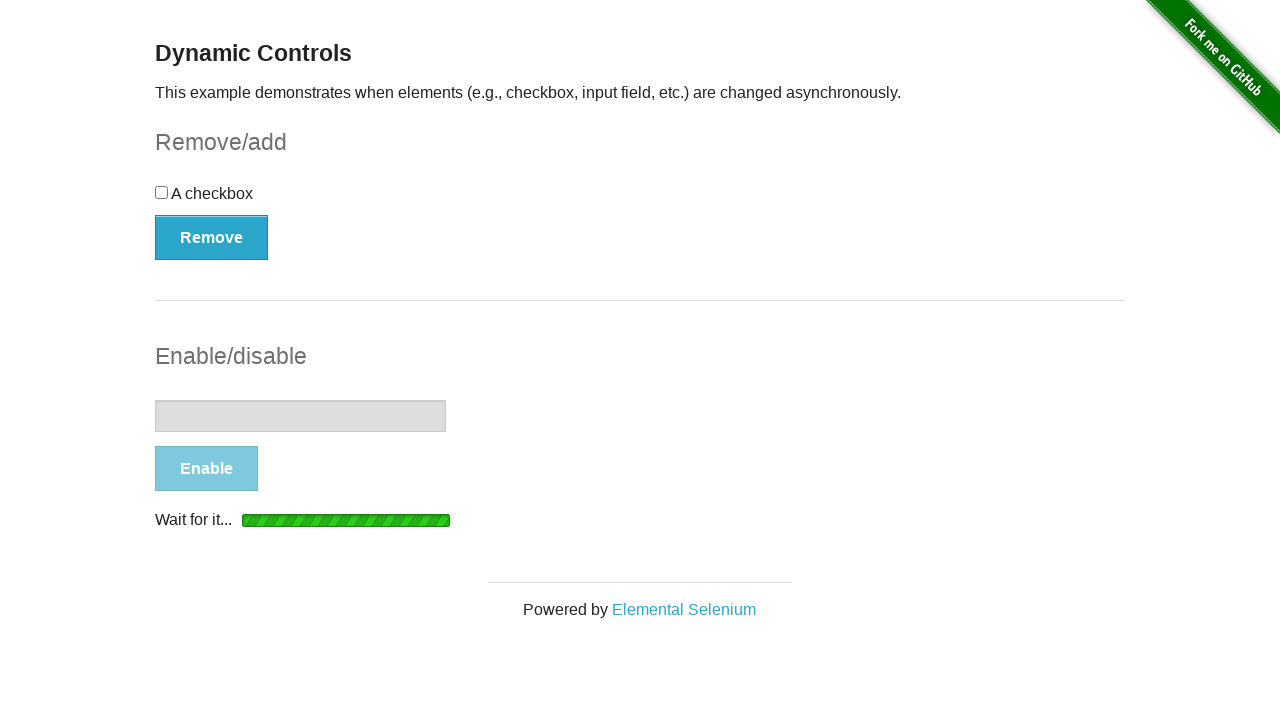

Waited for textbox to become enabled
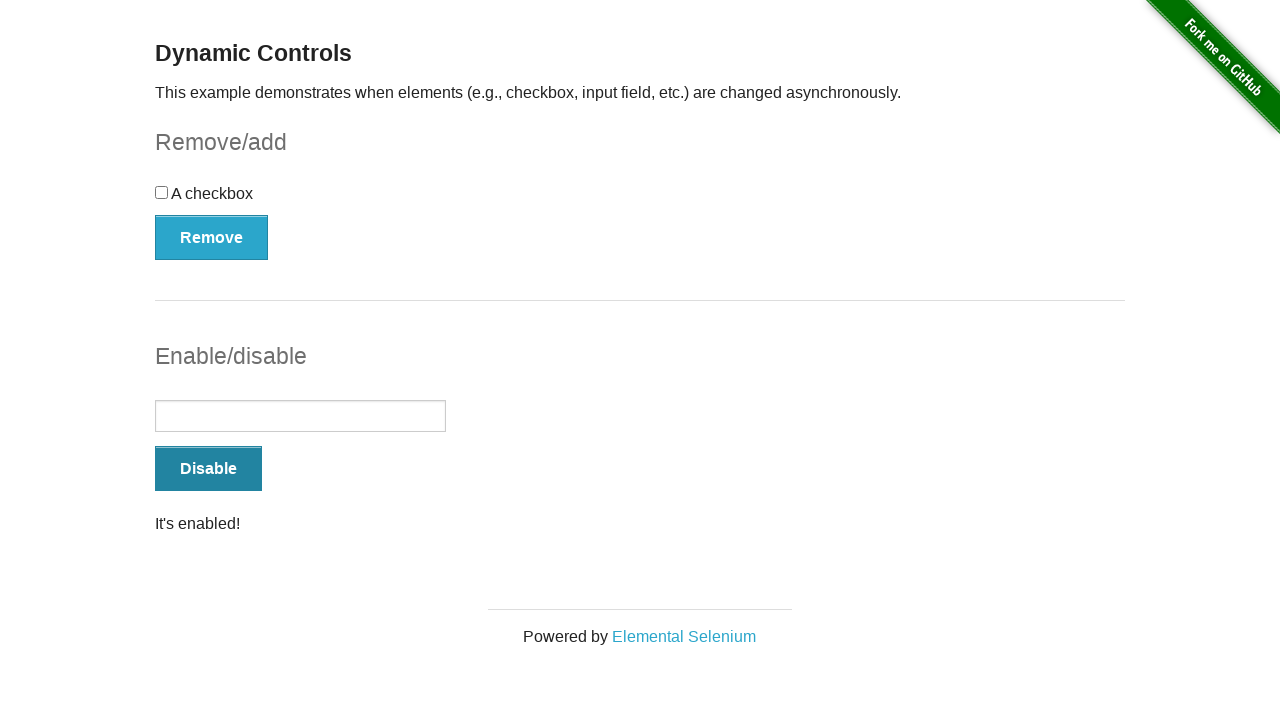

Verified success message is displayed
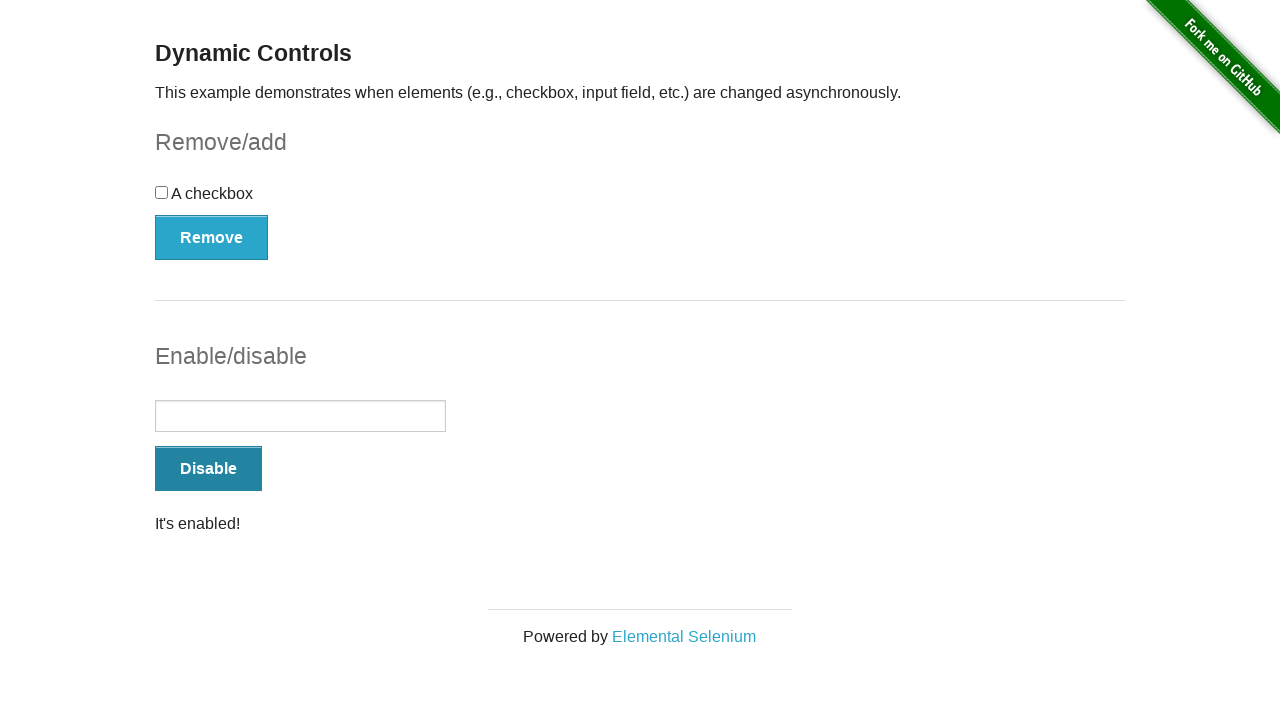

Verified textbox is now enabled
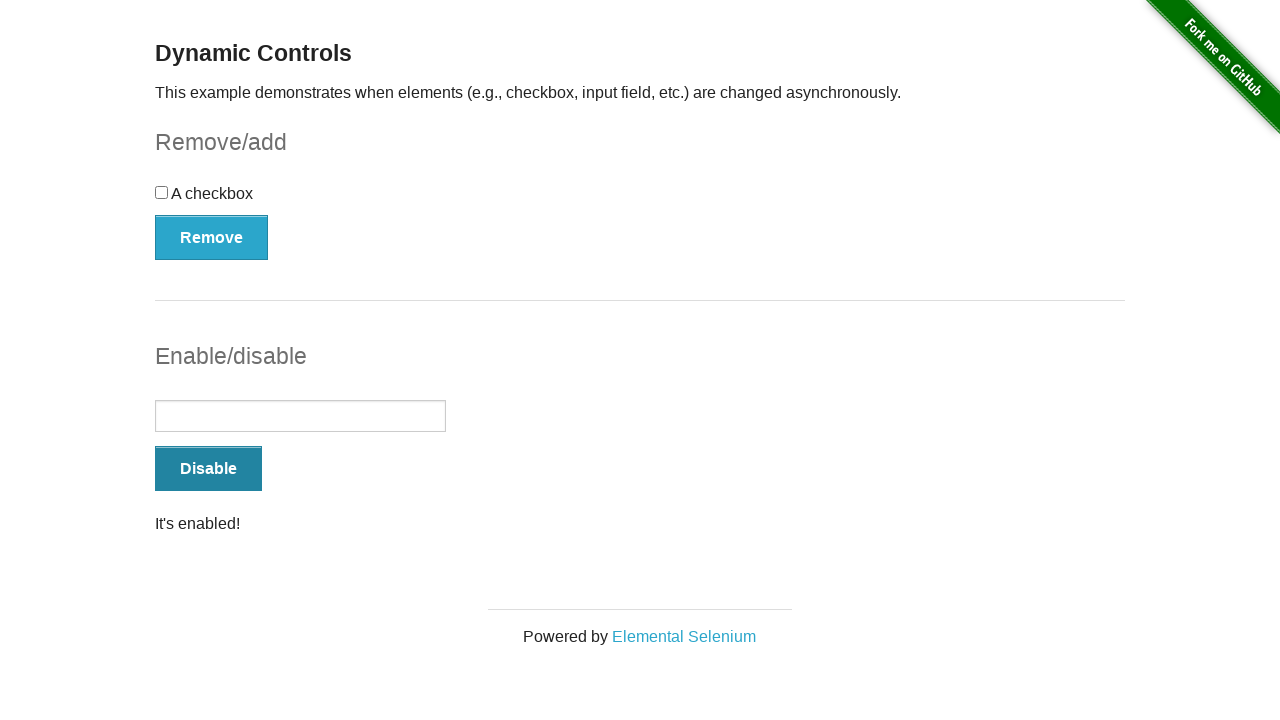

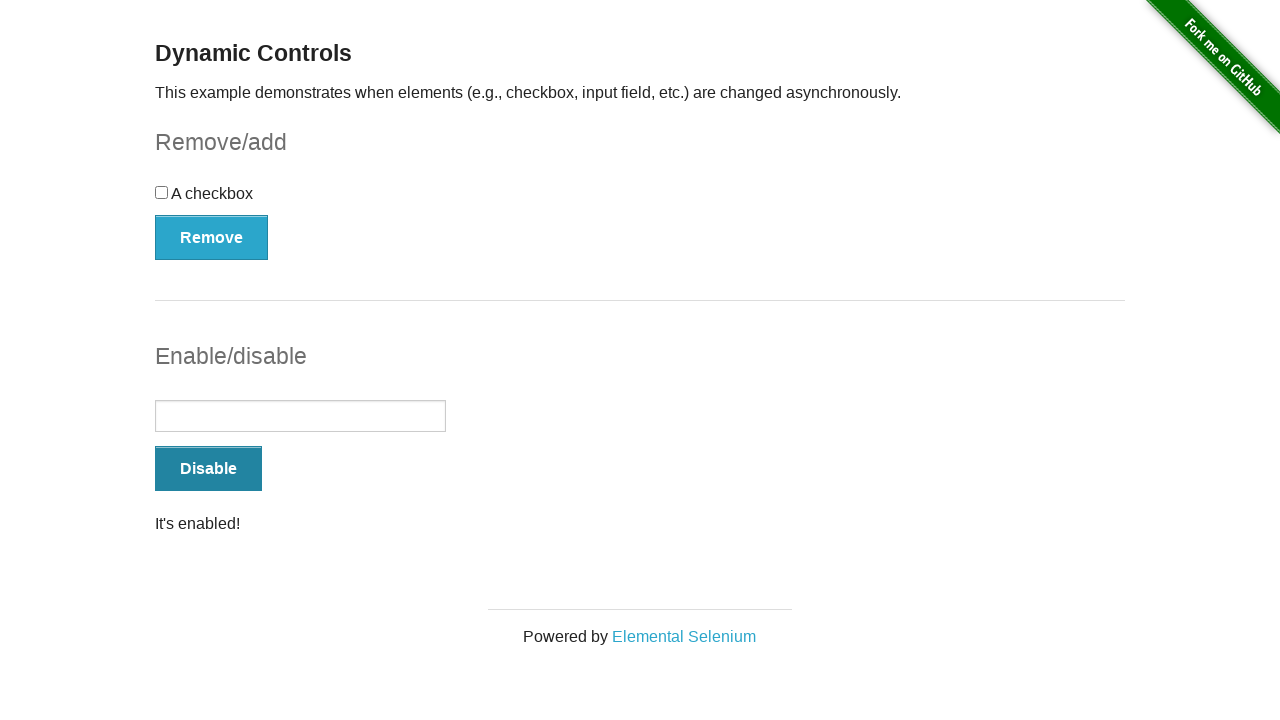